Navigates to Discord.com and maximizes the browser window

Starting URL: http://Discord.com

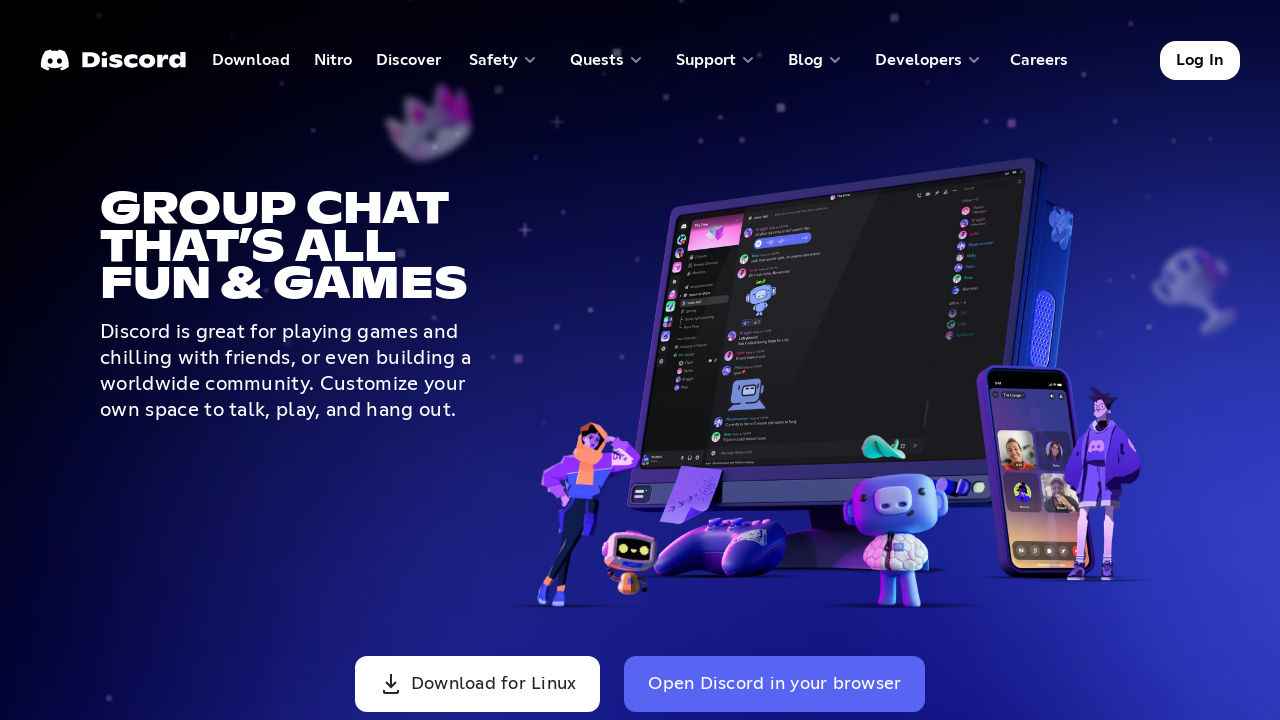

Set viewport size to 1920x1080 to maximize browser window
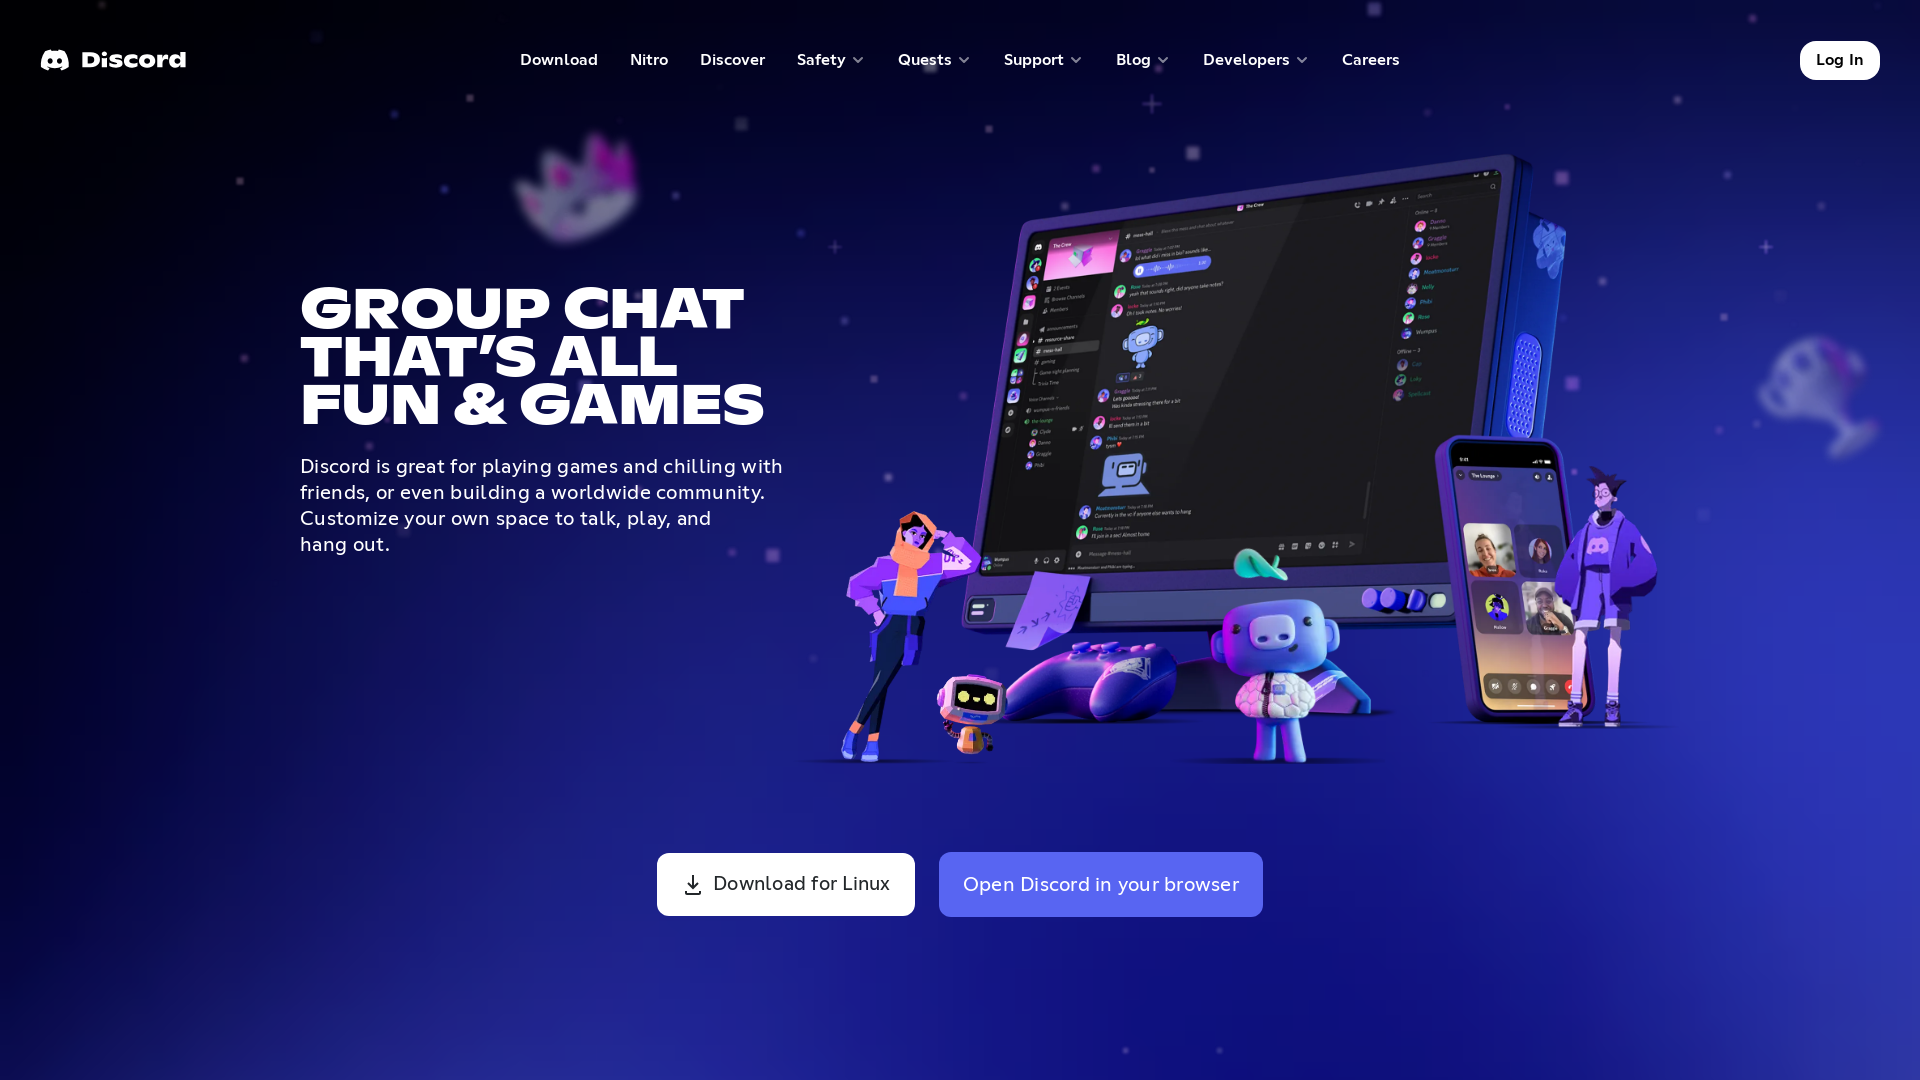

Discord.com page loaded successfully
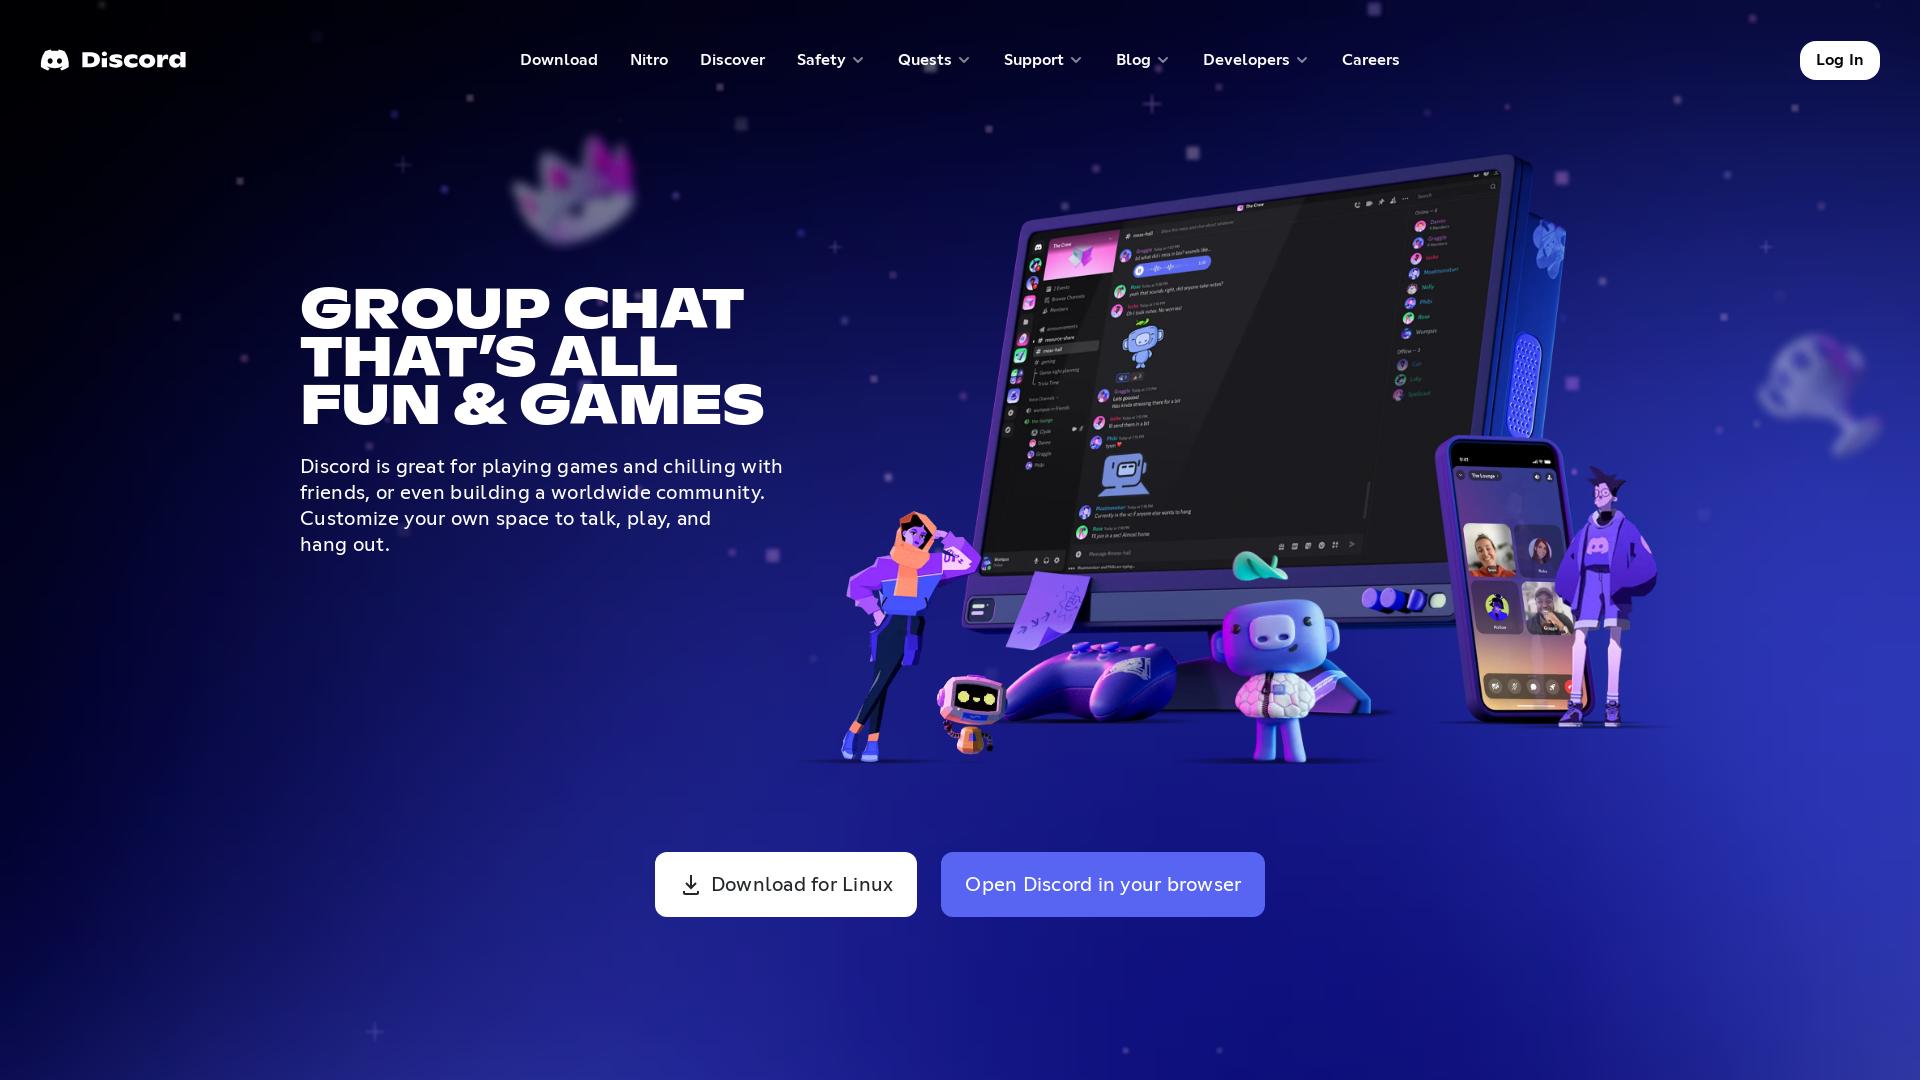

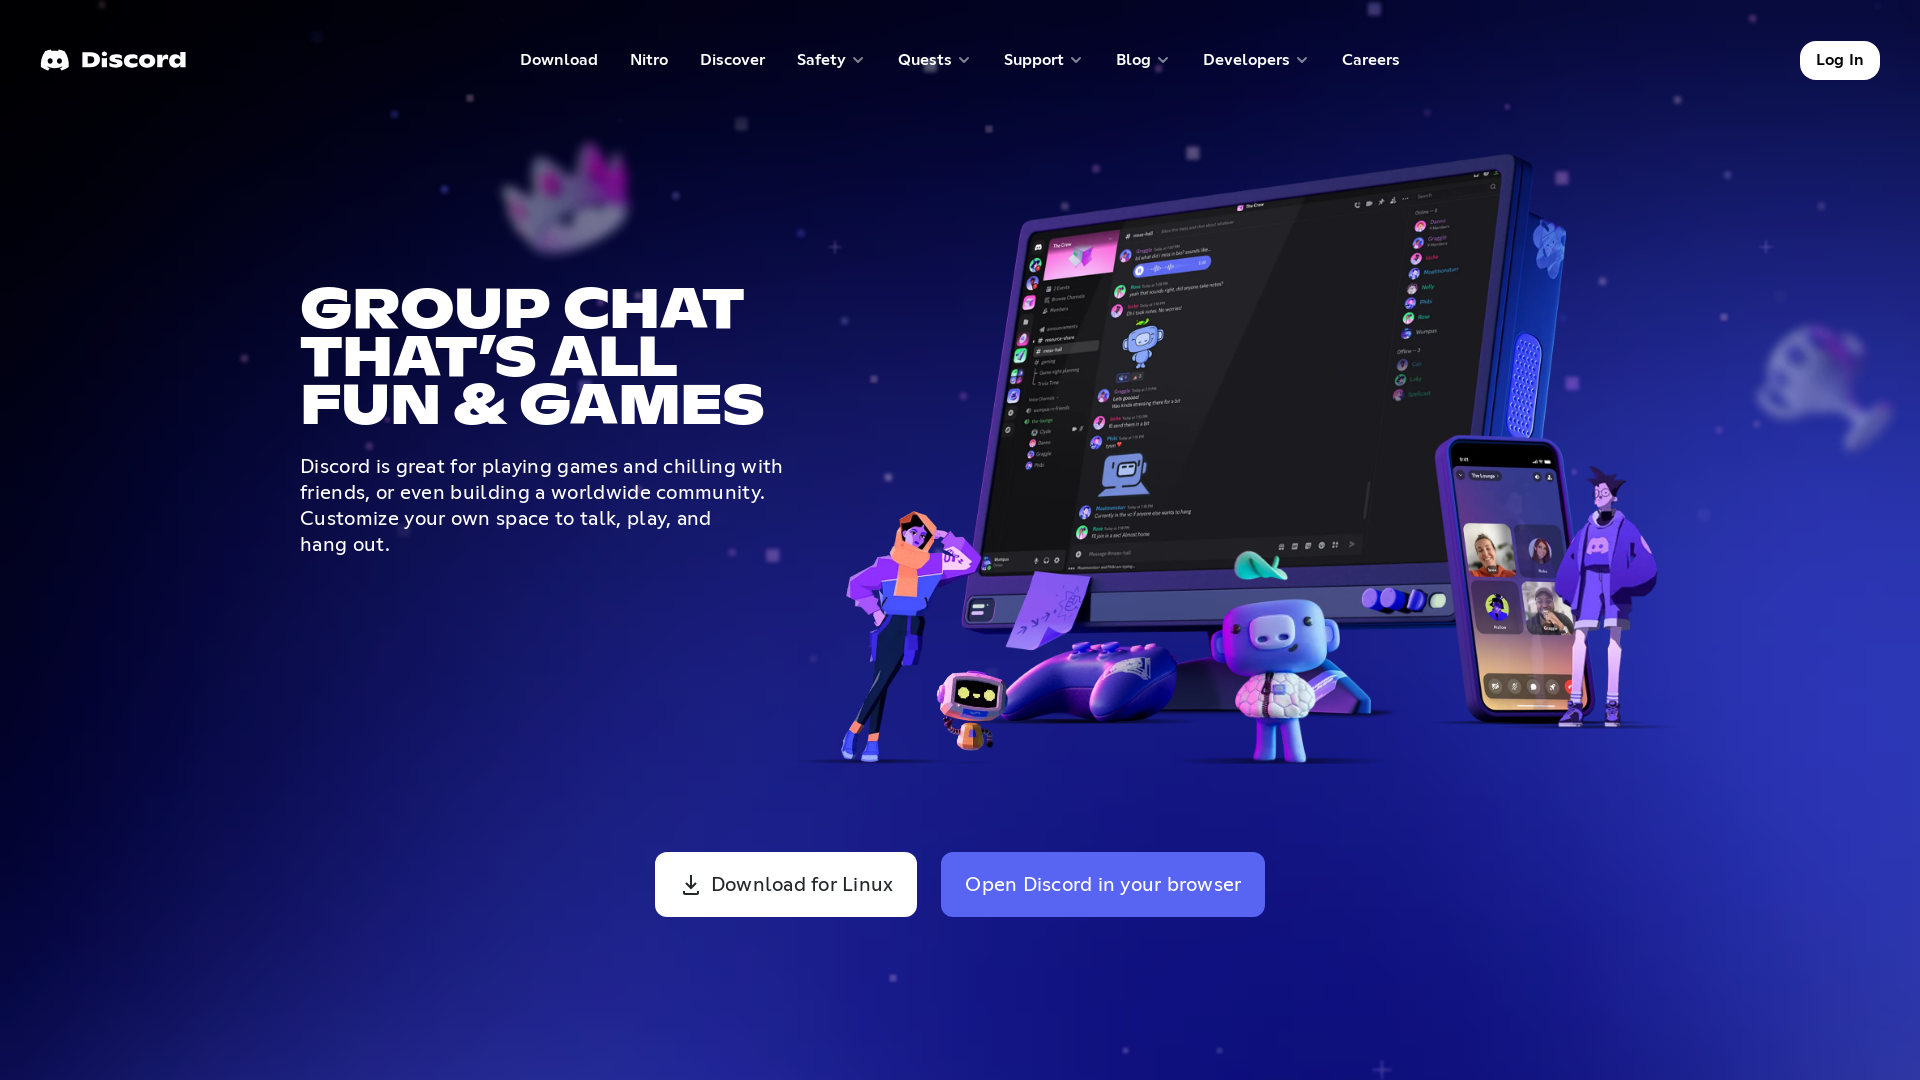